Tests the Lorem Ipsum generator by selecting the "words" option, clearing and entering a custom word count of 20, and generating the Lorem Ipsum text.

Starting URL: http://www.lipsum.com/

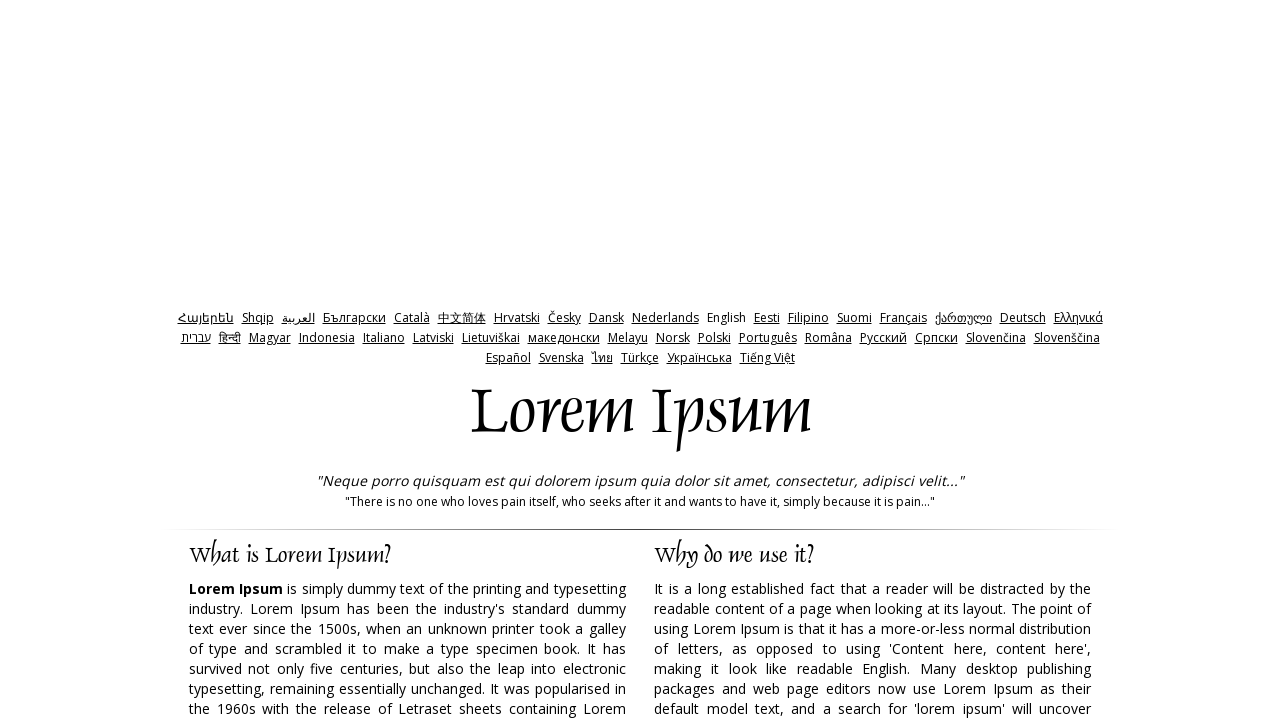

Clicked on the 'words' radio button option at (735, 360) on xpath=//*[@id="words"]
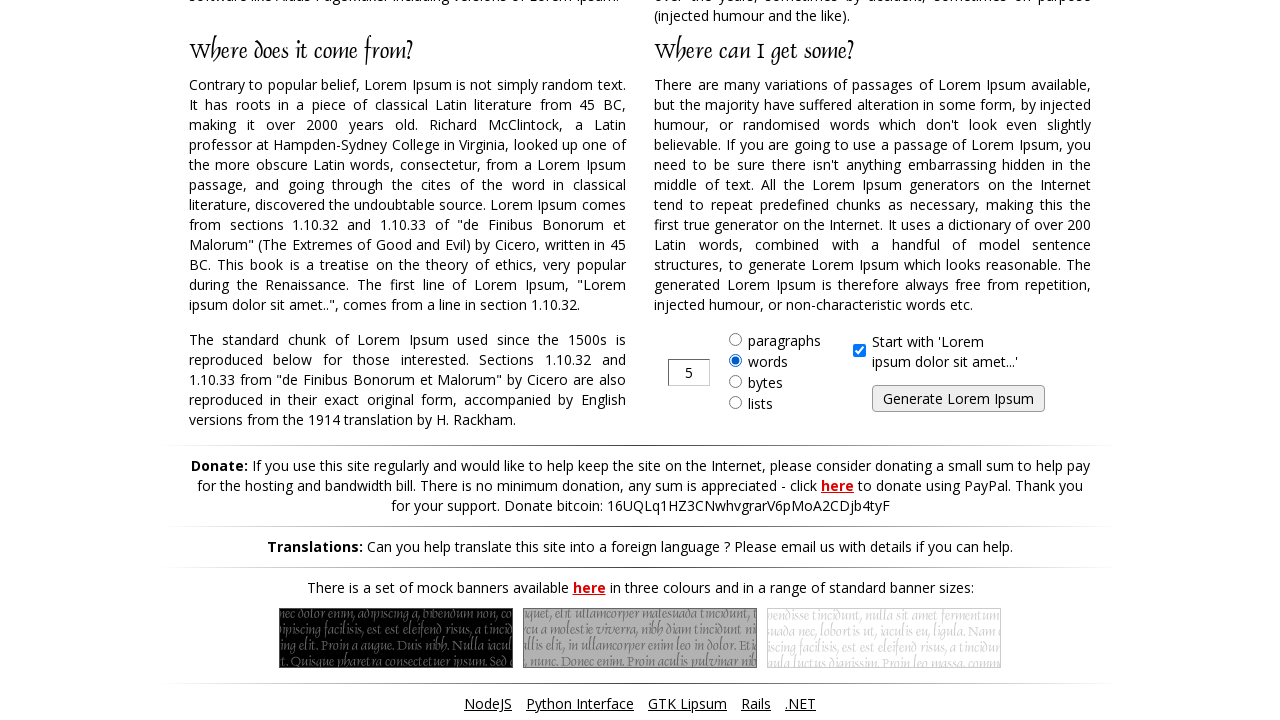

Clicked on the amount input field at (689, 372) on xpath=//*[@id="amount"]
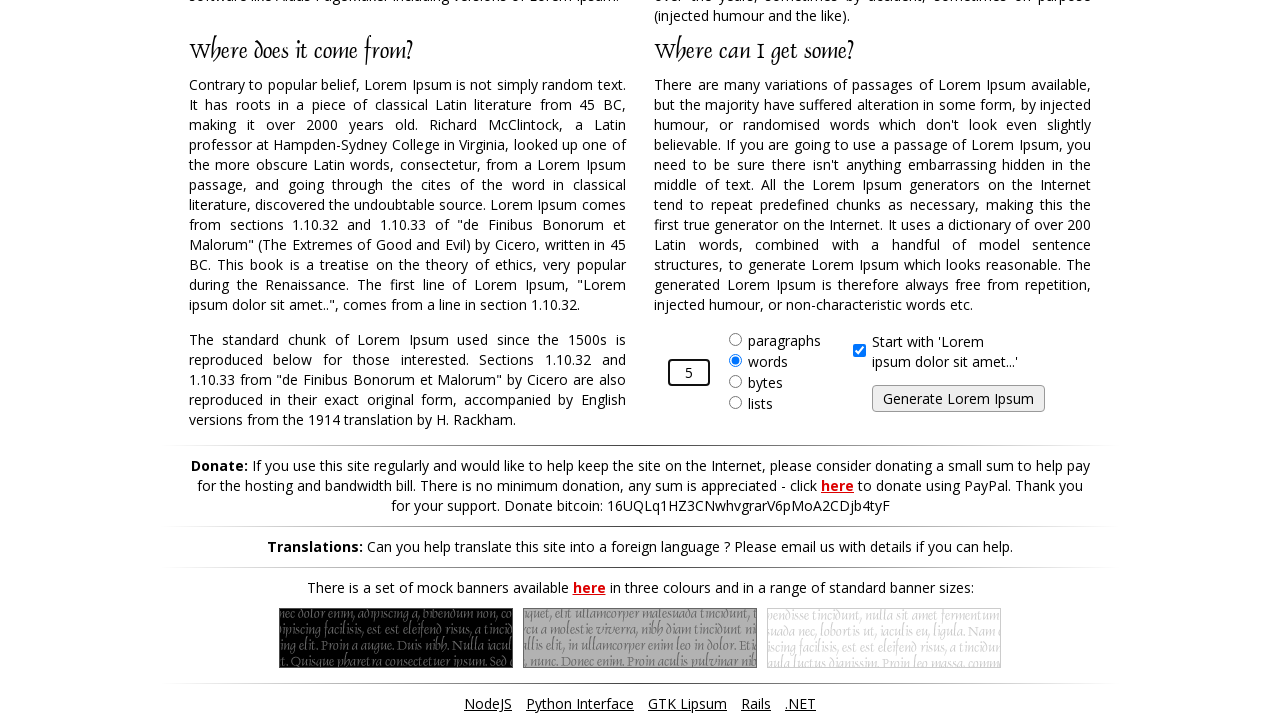

Cleared the existing value in the amount field on #amount
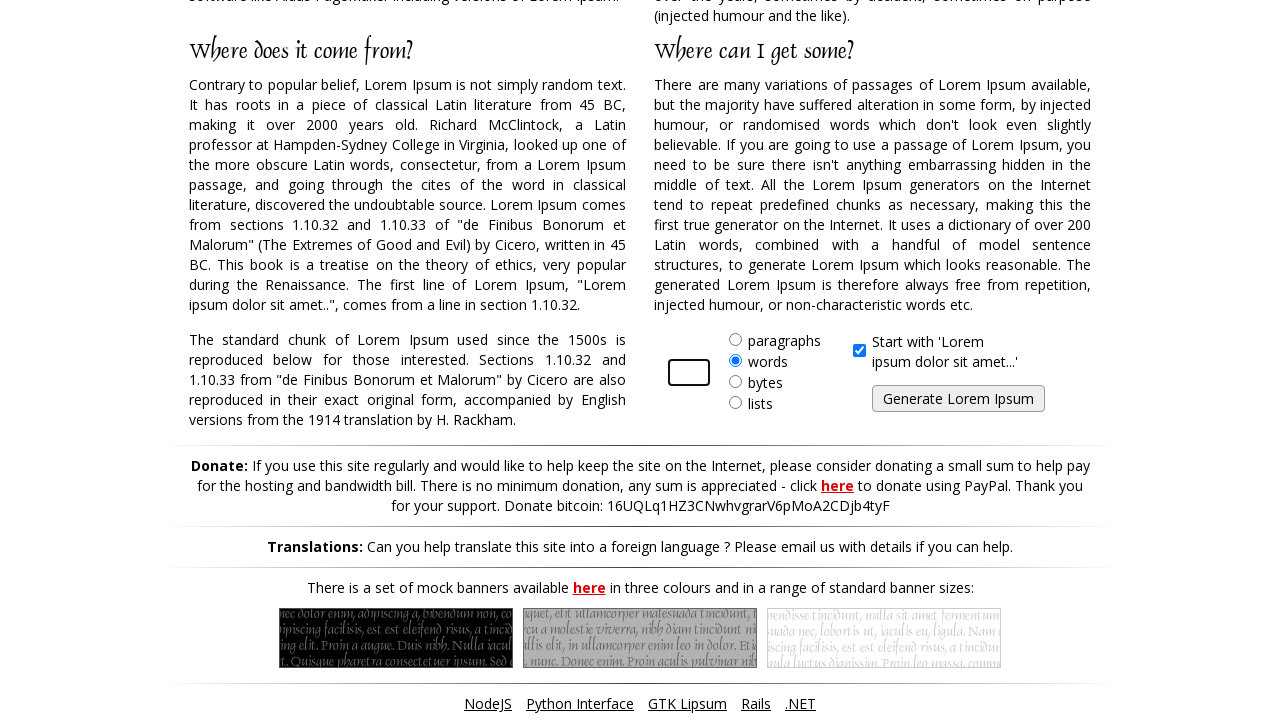

Entered custom word count of 20 on #amount
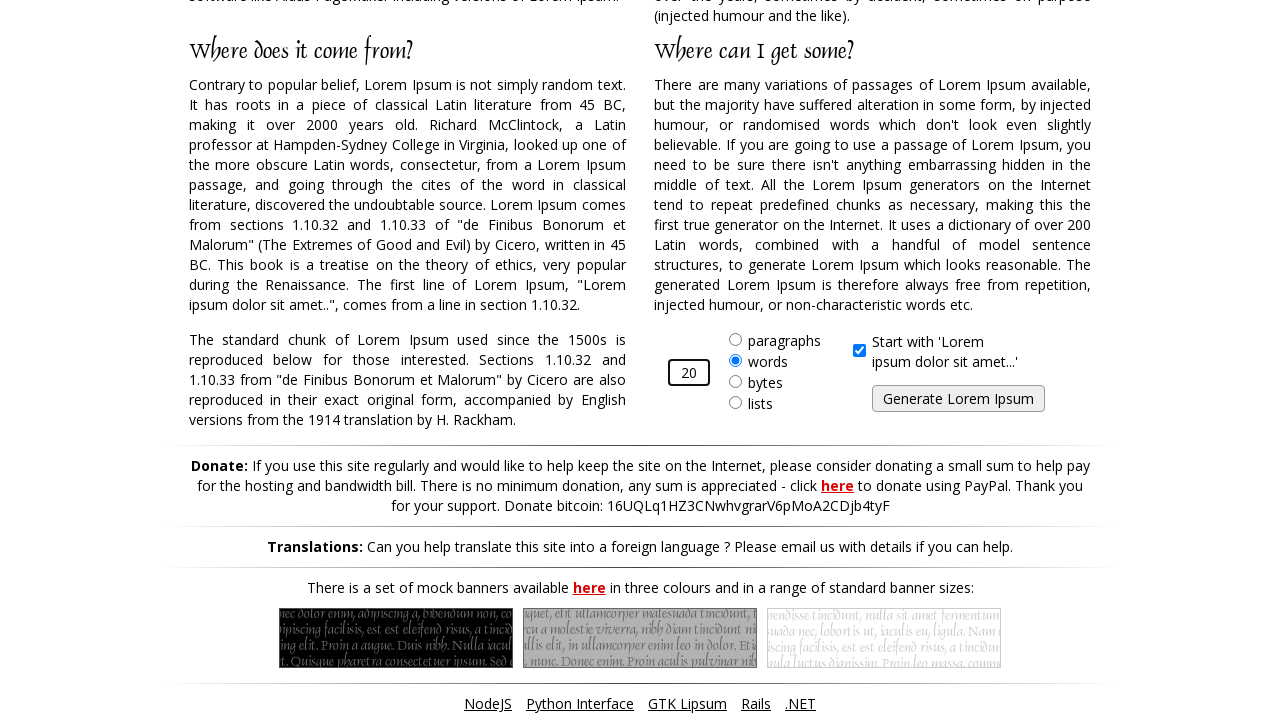

Clicked the generate button to create Lorem Ipsum text at (958, 399) on #generate
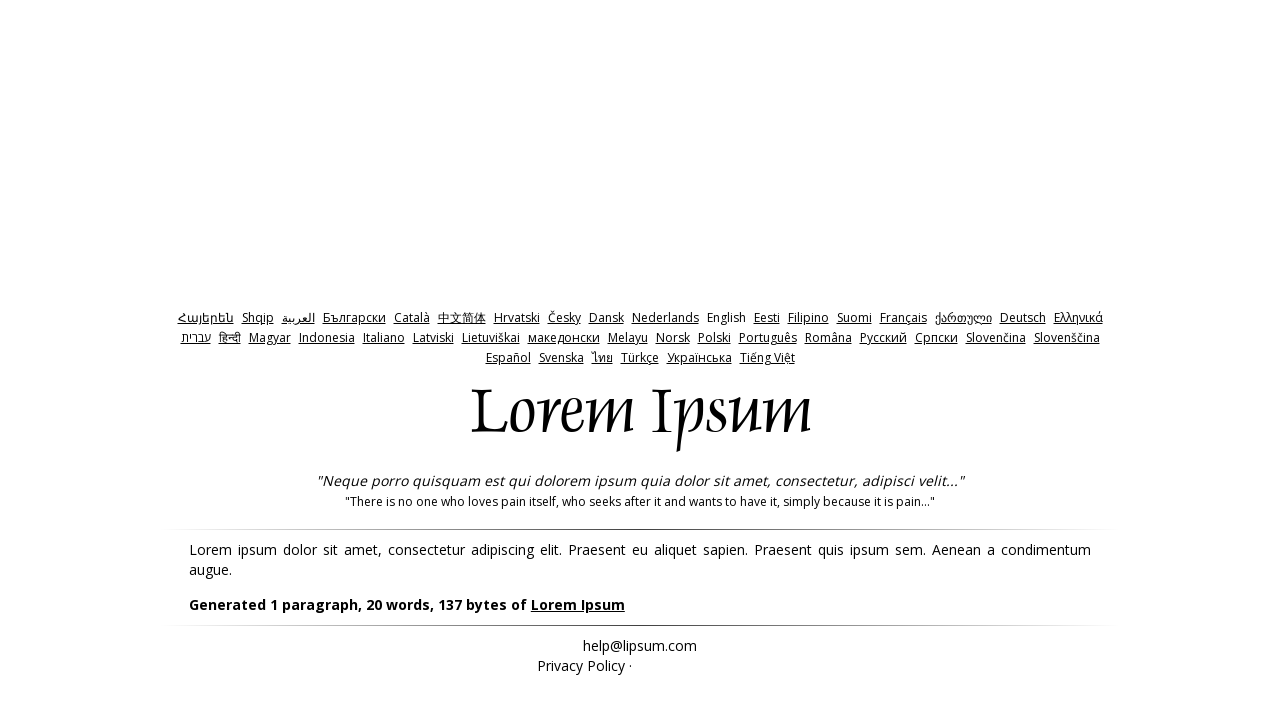

Generated Lorem Ipsum text appeared
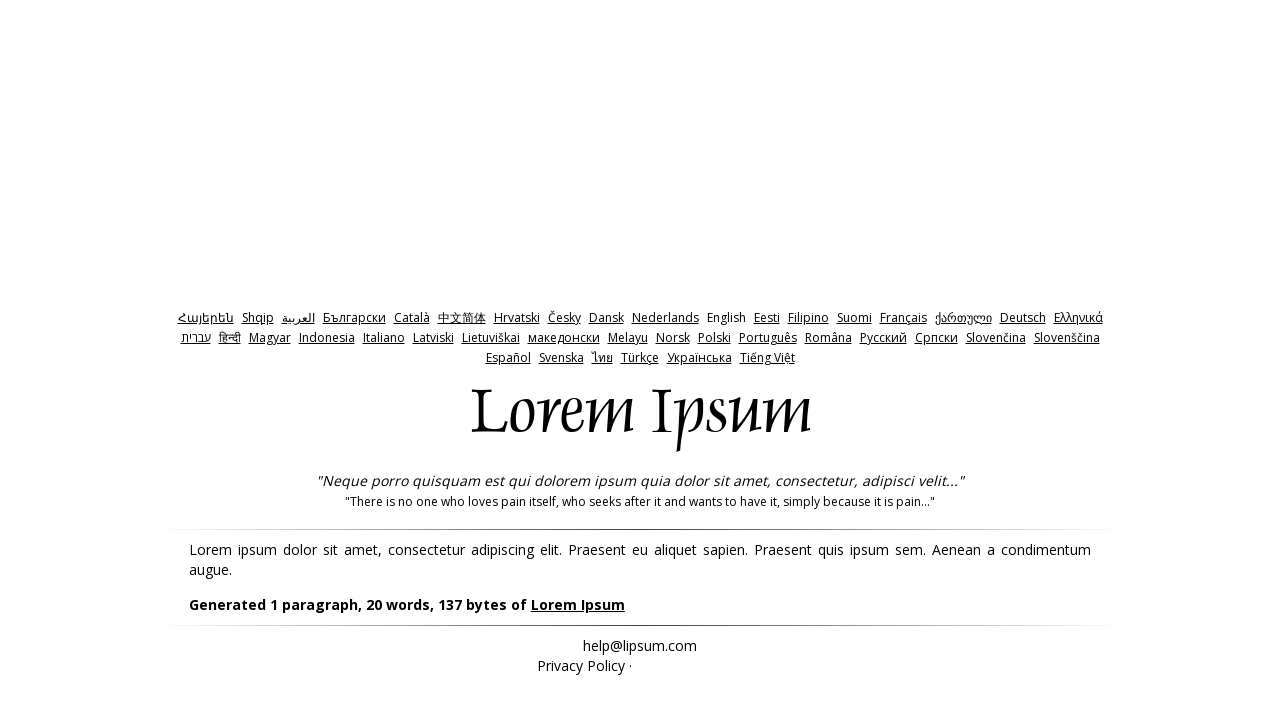

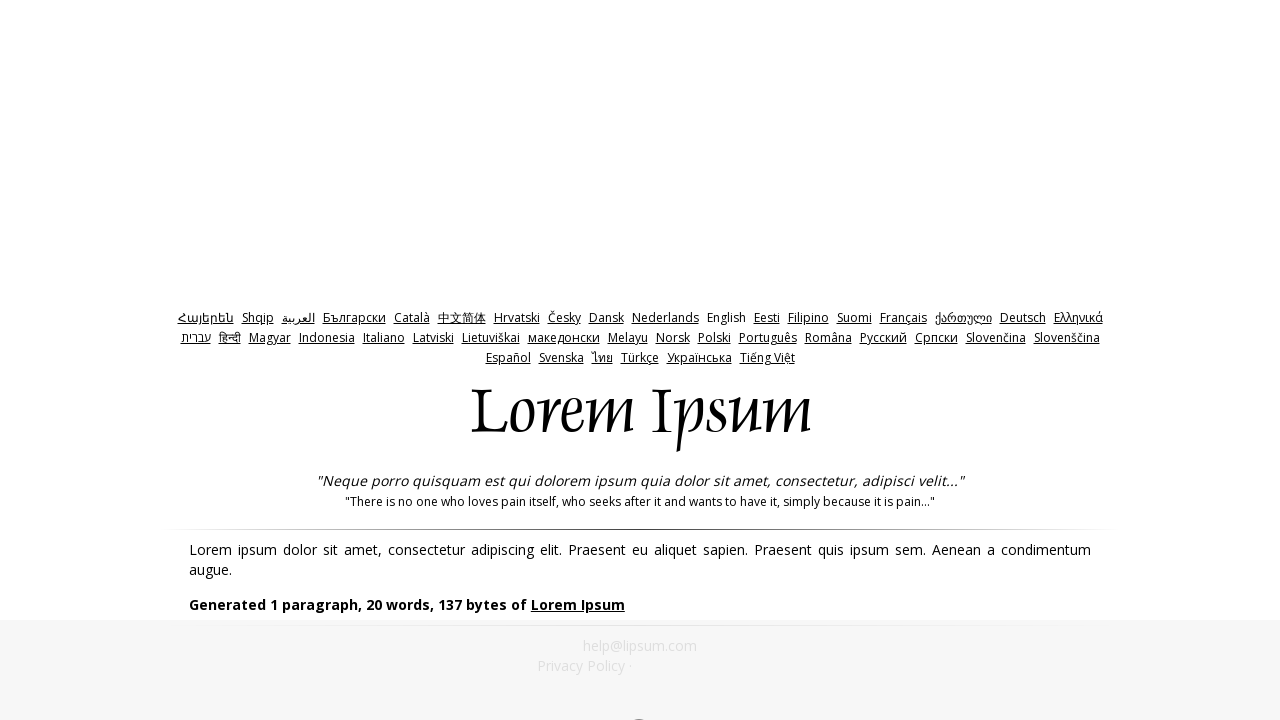